Tests dropdown/select menu functionality by selecting options using different methods: by visible text, by index, and by value attribute.

Starting URL: https://www.globalsqa.com/demo-site/select-dropdown-menu/

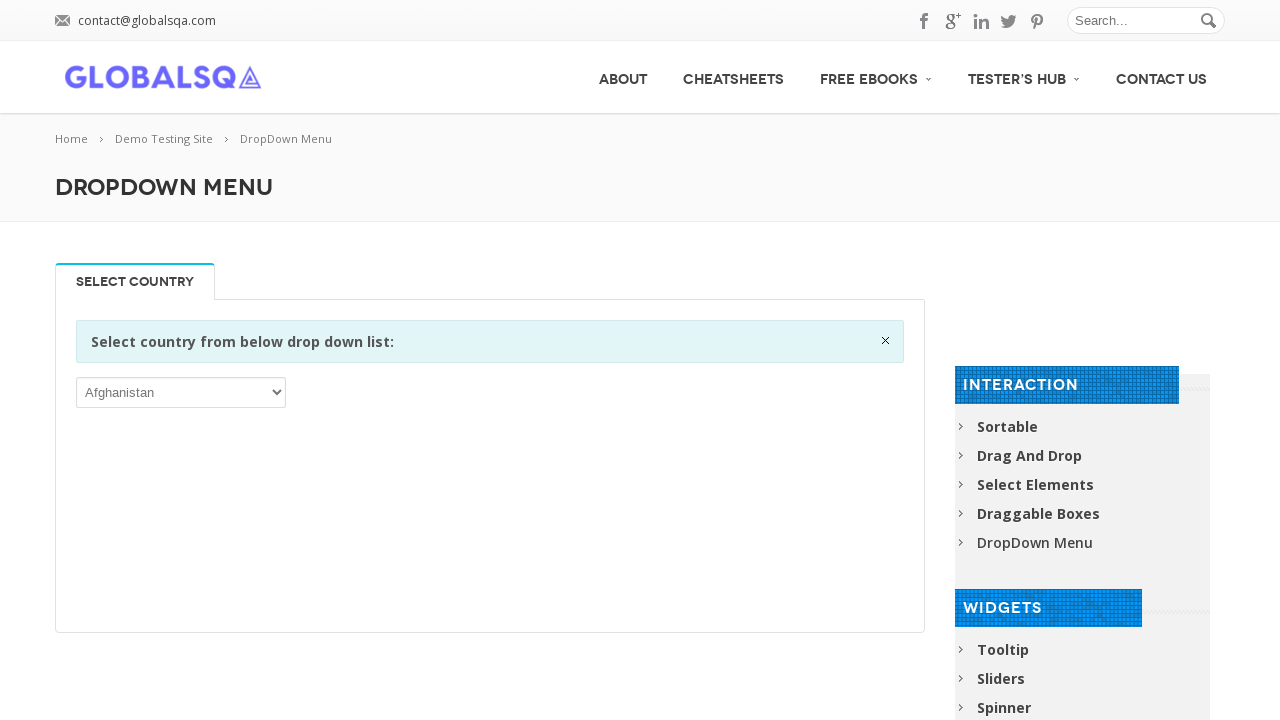

Waited for country dropdown selector to be visible
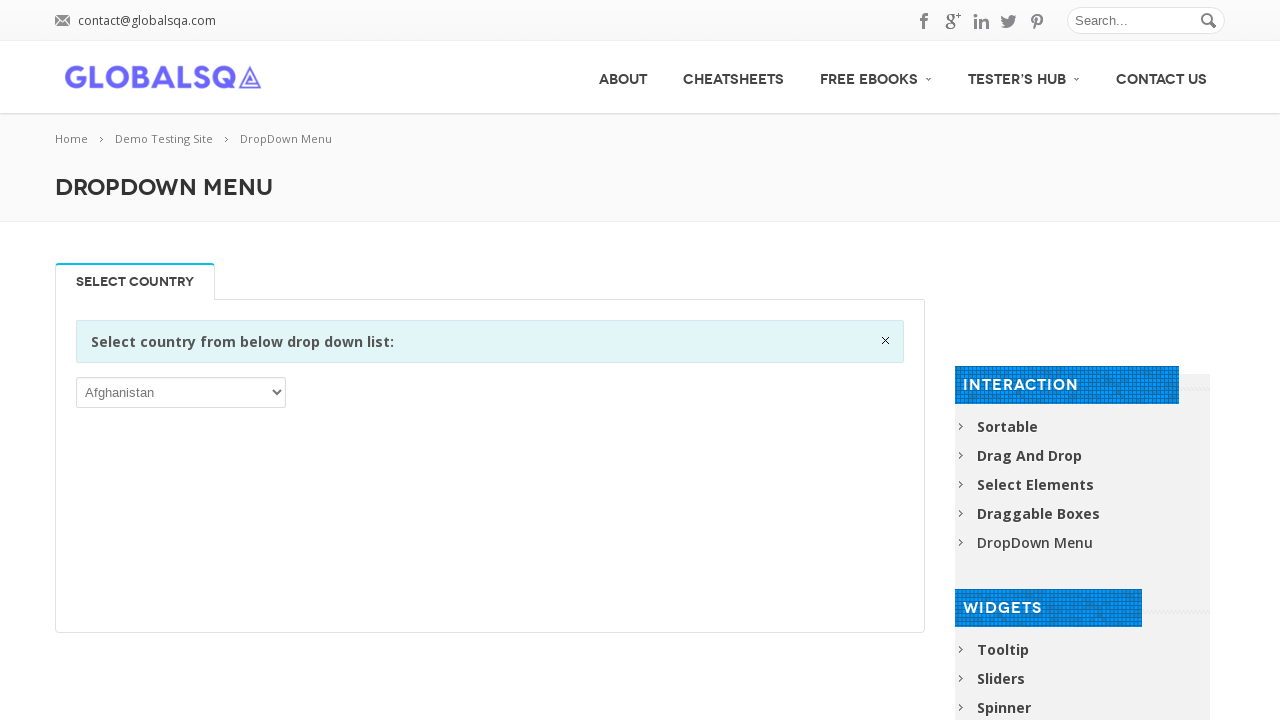

Selected 'India' from dropdown by visible text on div.single_tab_div.resp-tab-content.resp-tab-content-active p select
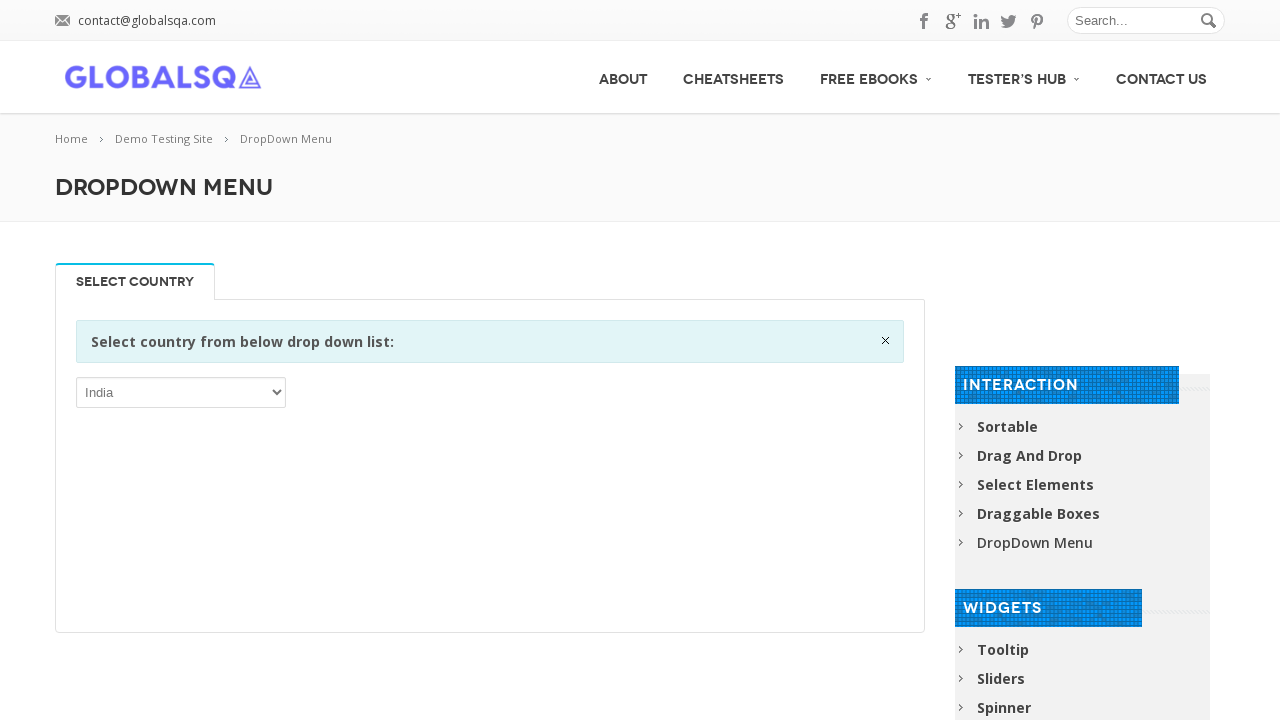

Selected dropdown option by index value 5 on div.single_tab_div.resp-tab-content.resp-tab-content-active p select
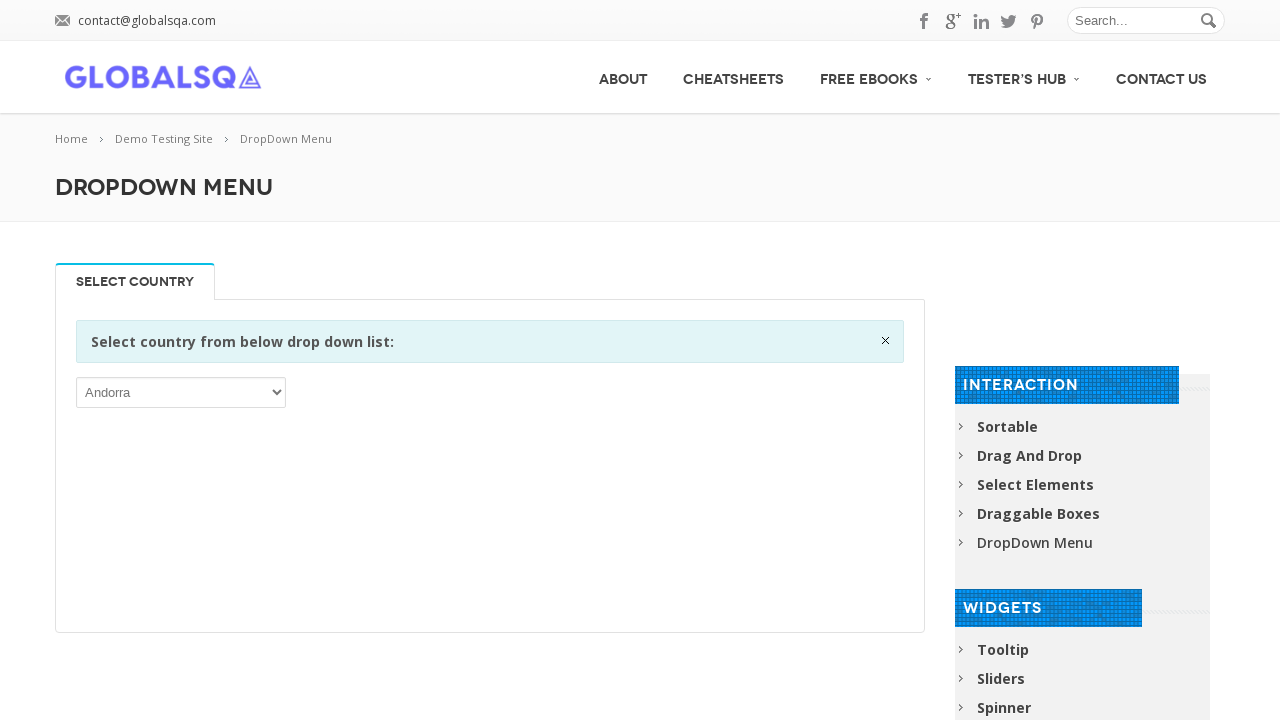

Selected 'IND' from dropdown by value attribute on div.single_tab_div.resp-tab-content.resp-tab-content-active p select
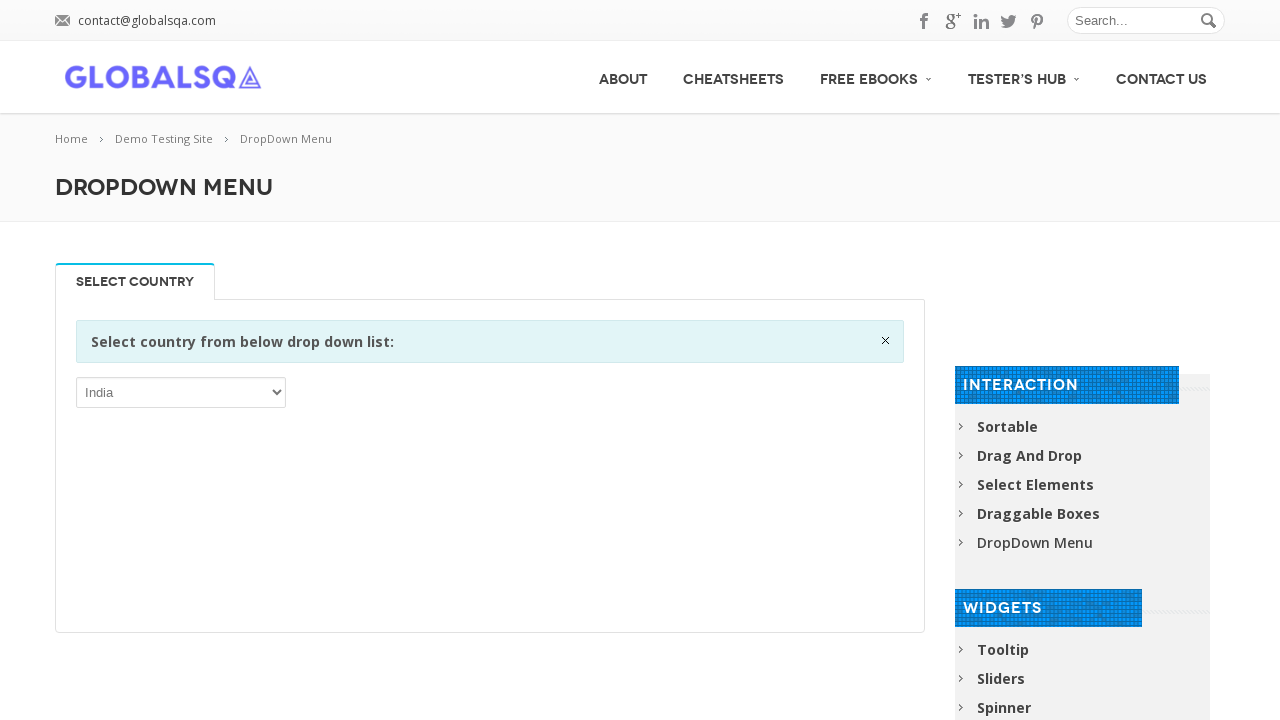

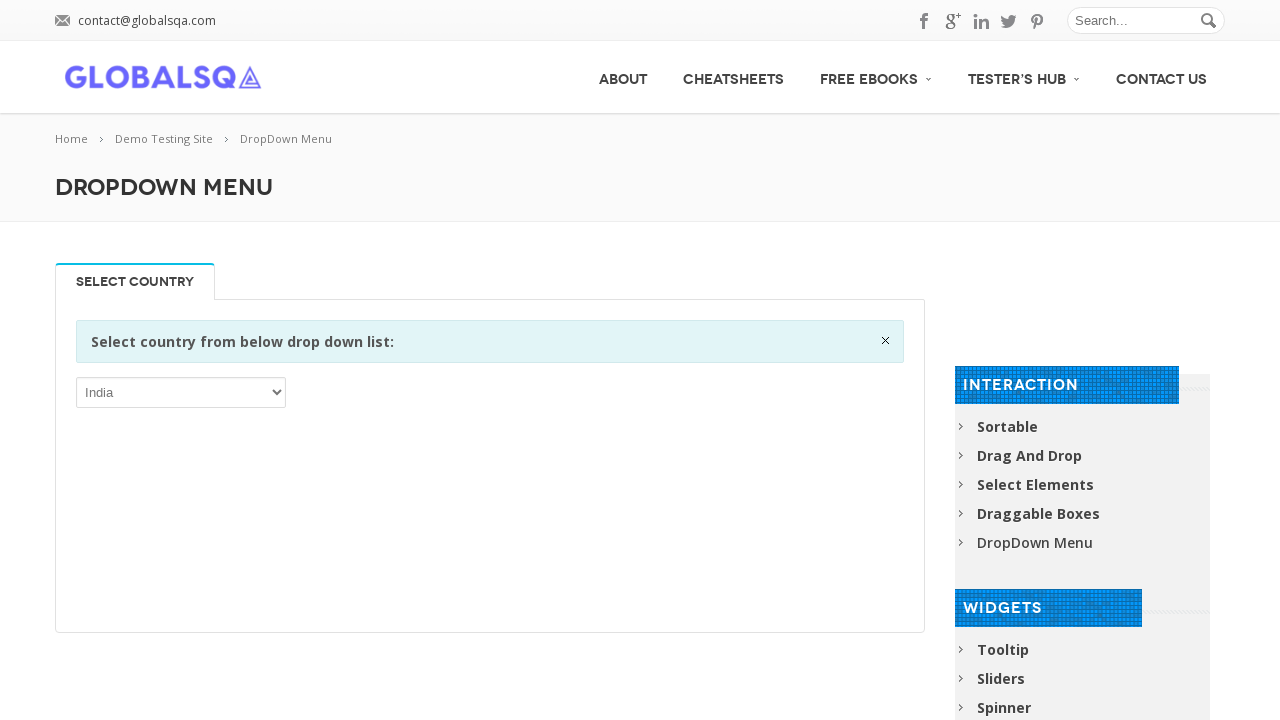